Tests file download functionality by clicking on a download link for a text file

Starting URL: http://the-internet.herokuapp.com/download

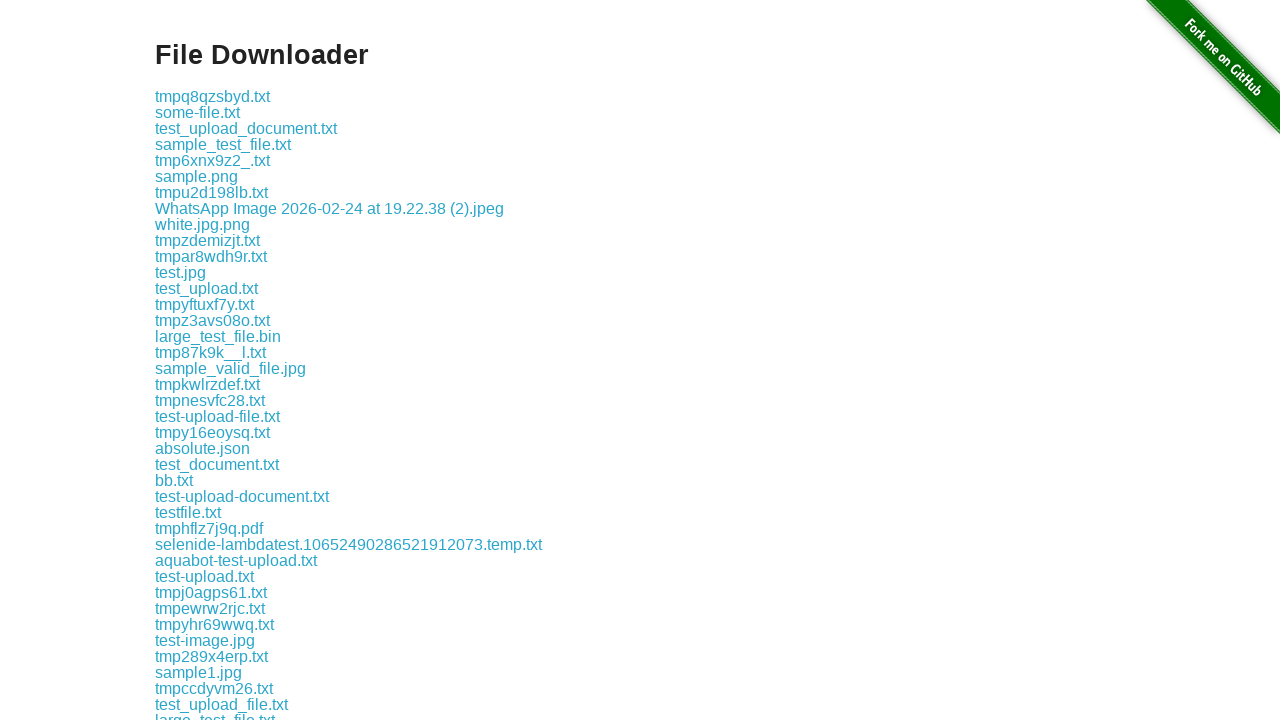

Waited for download link 'some-file.txt' to be visible
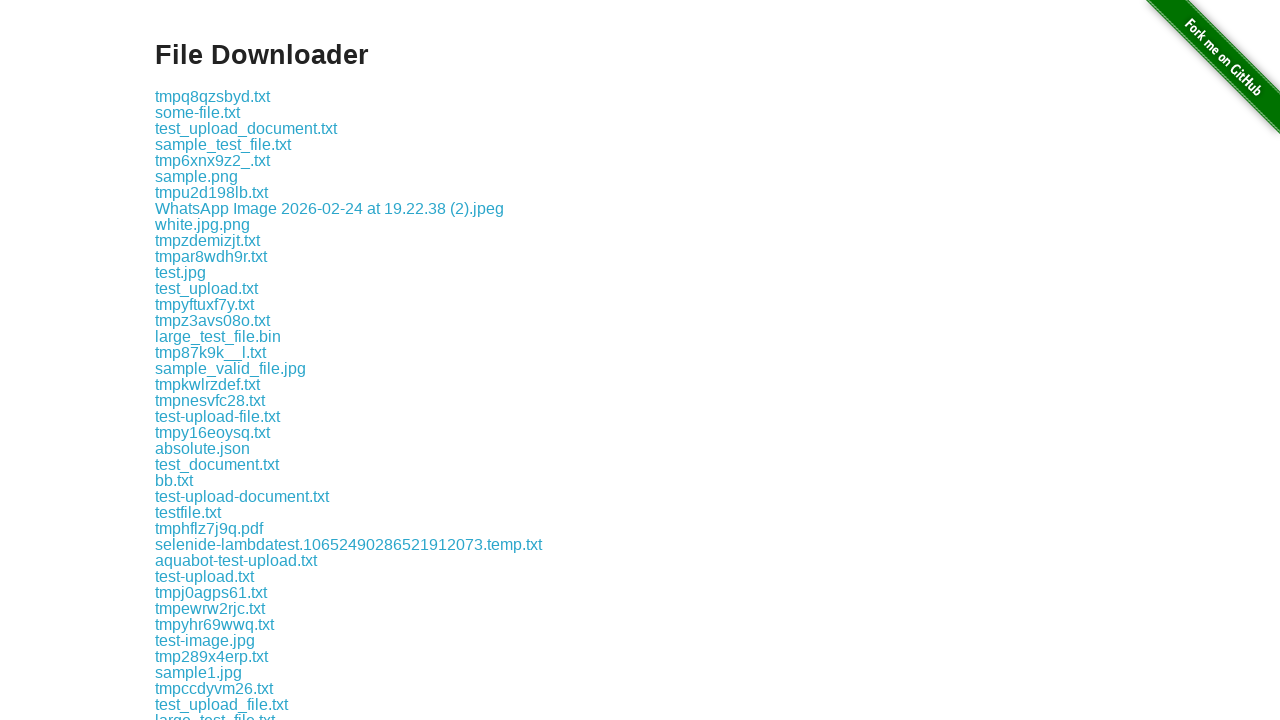

Clicked download link for 'some-file.txt' at (198, 112) on a:has-text('some-file.txt')
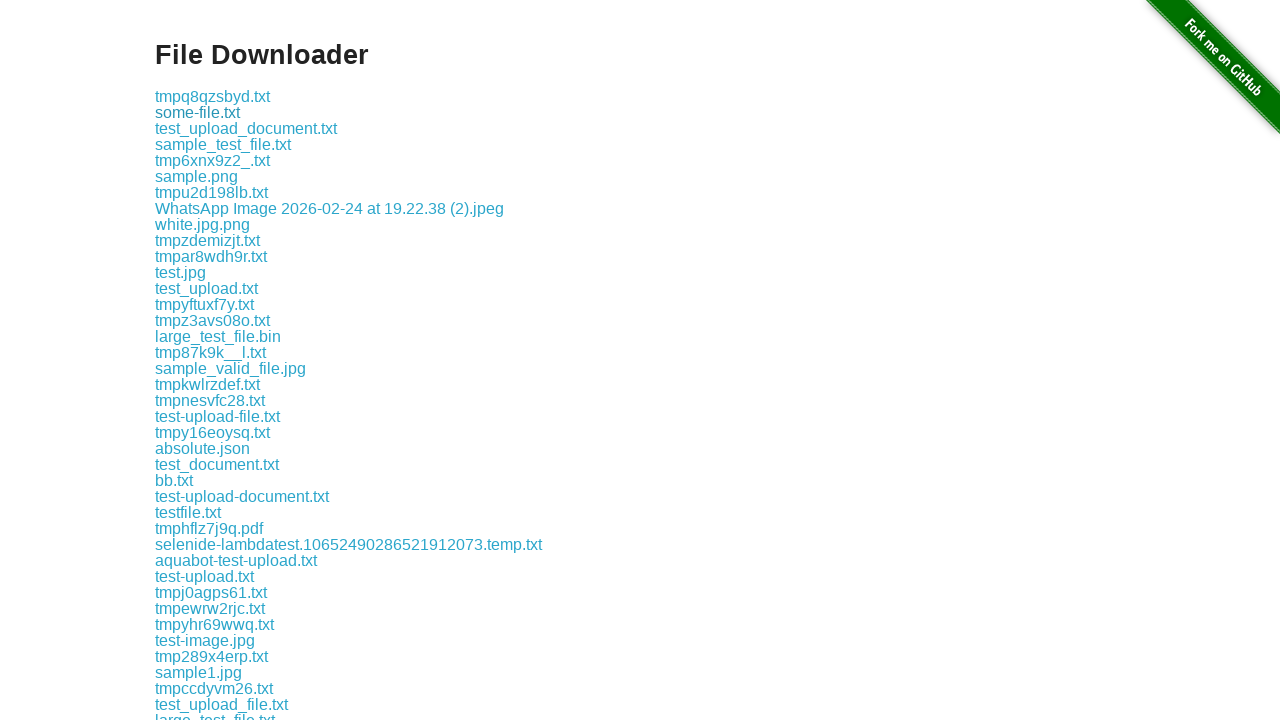

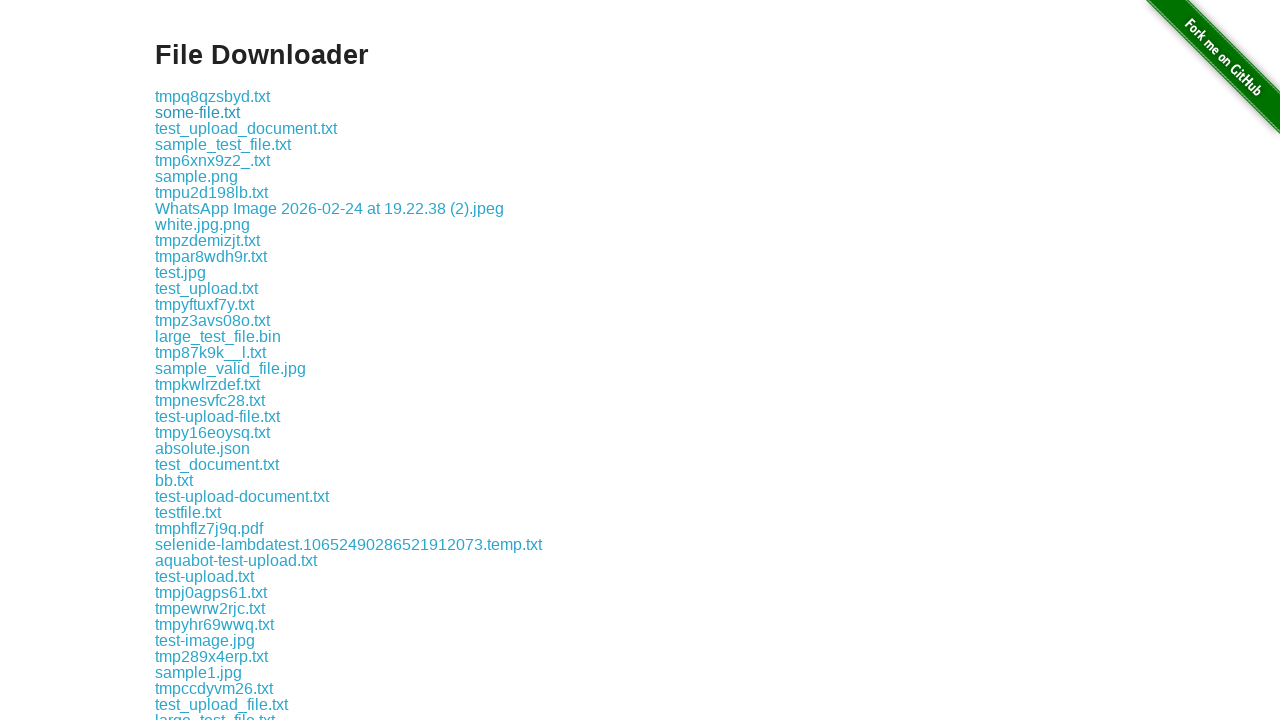